Tests JavaScript-based scrolling and clicking by scrolling to a "CYDEO" link at the bottom of the page and clicking it

Starting URL: https://practice.cydeo.com/

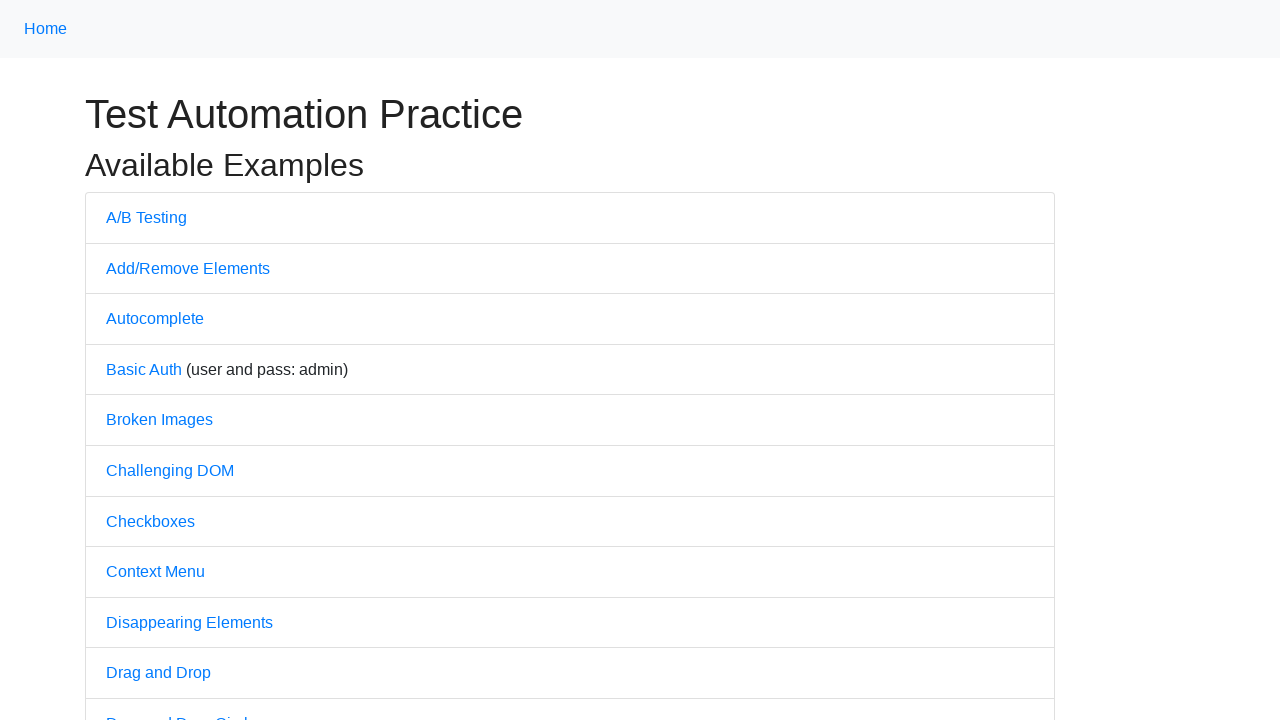

Scrolled to and clicked the CYDEO link at the bottom of the page at (614, 707) on a:text('CYDEO')
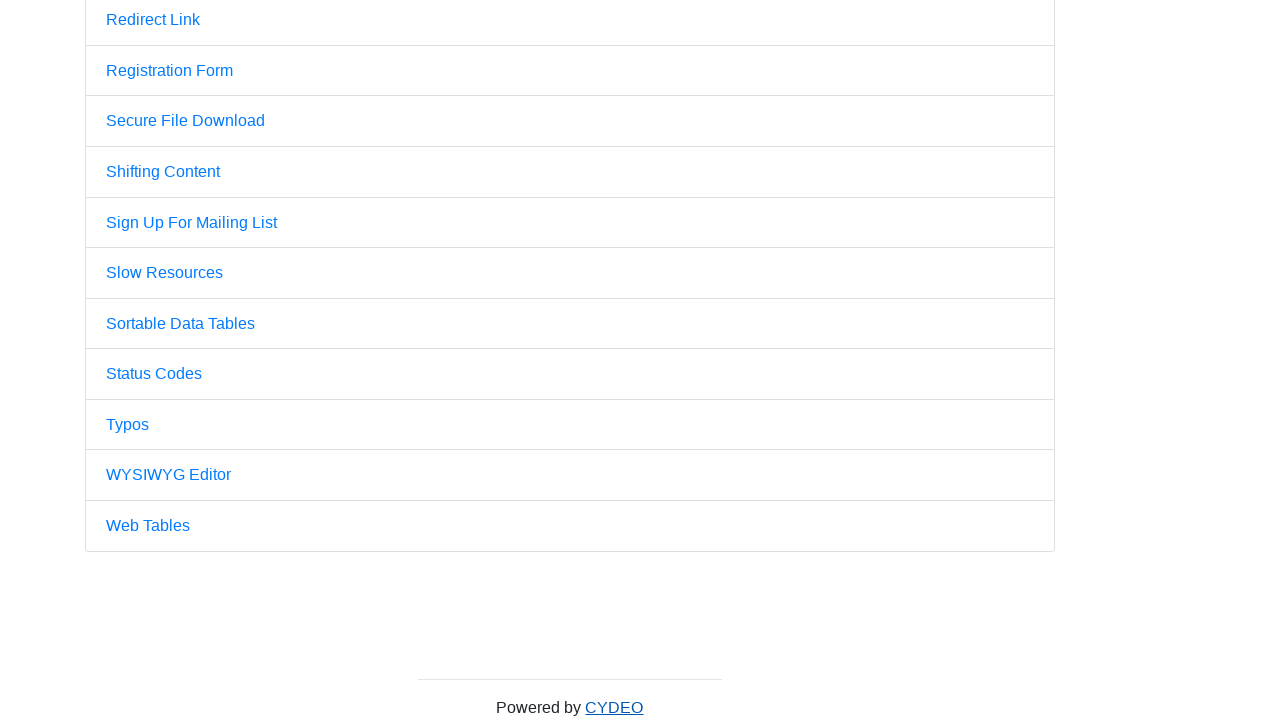

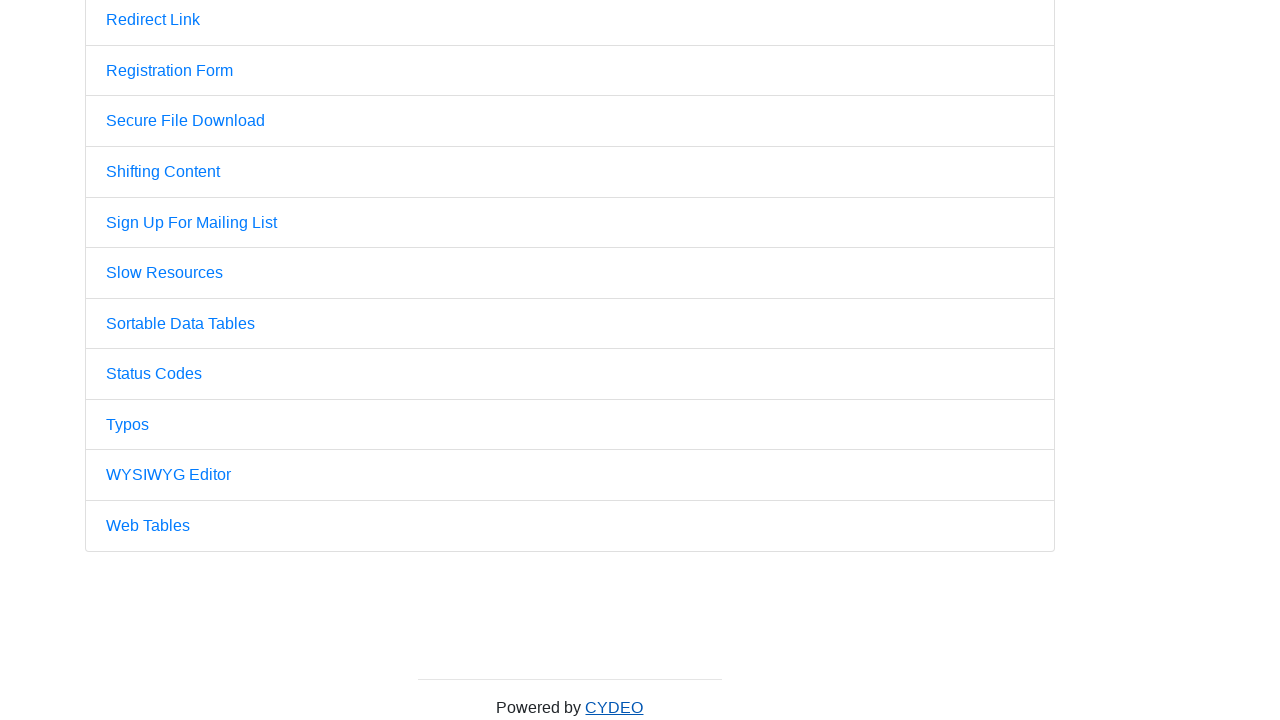